Tests nested frames navigation by clicking through multiple nested frames and verifying content in each frame

Starting URL: https://the-internet.herokuapp.com/frames

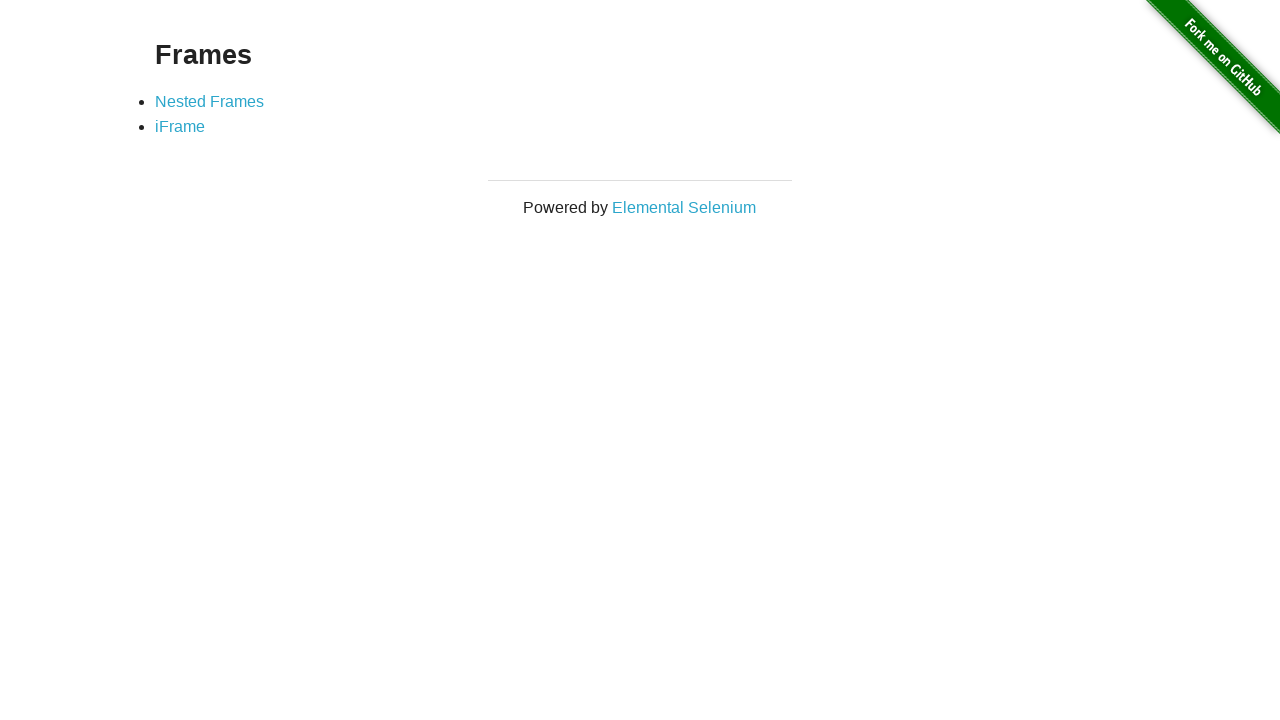

Clicked on Nested Frames link at (210, 101) on xpath=//a[text()='Nested Frames']
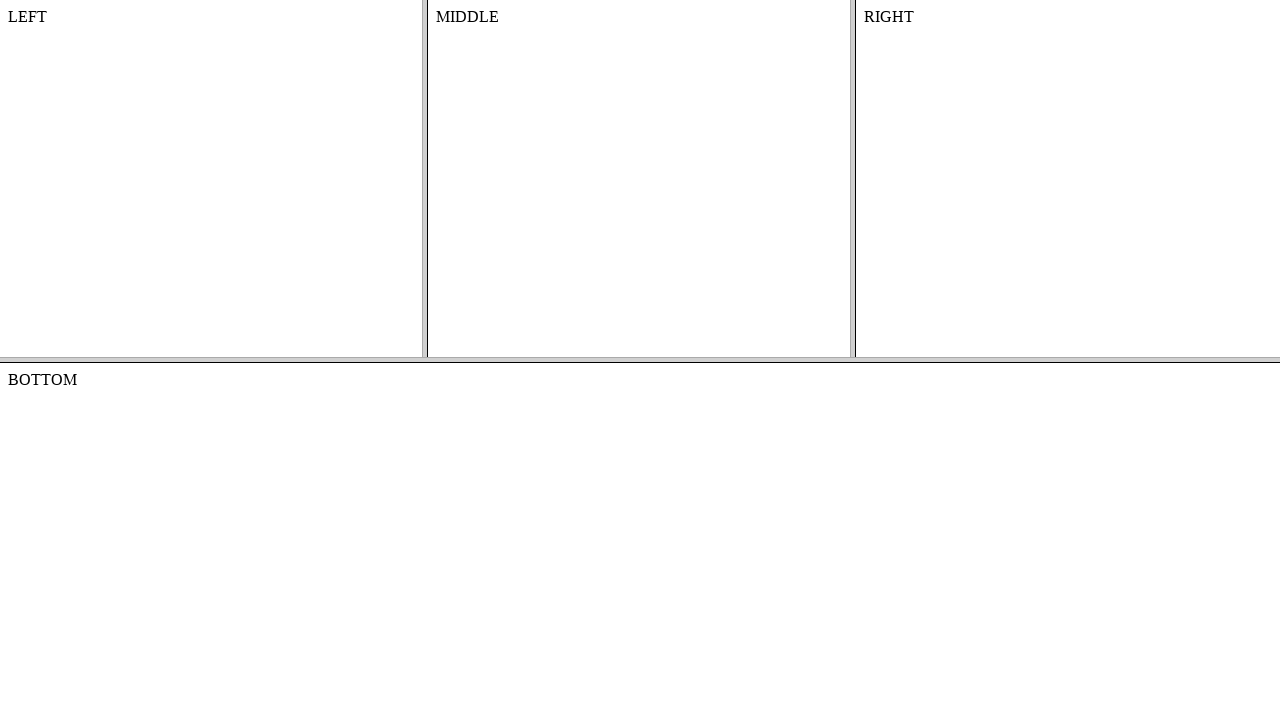

Located top frame
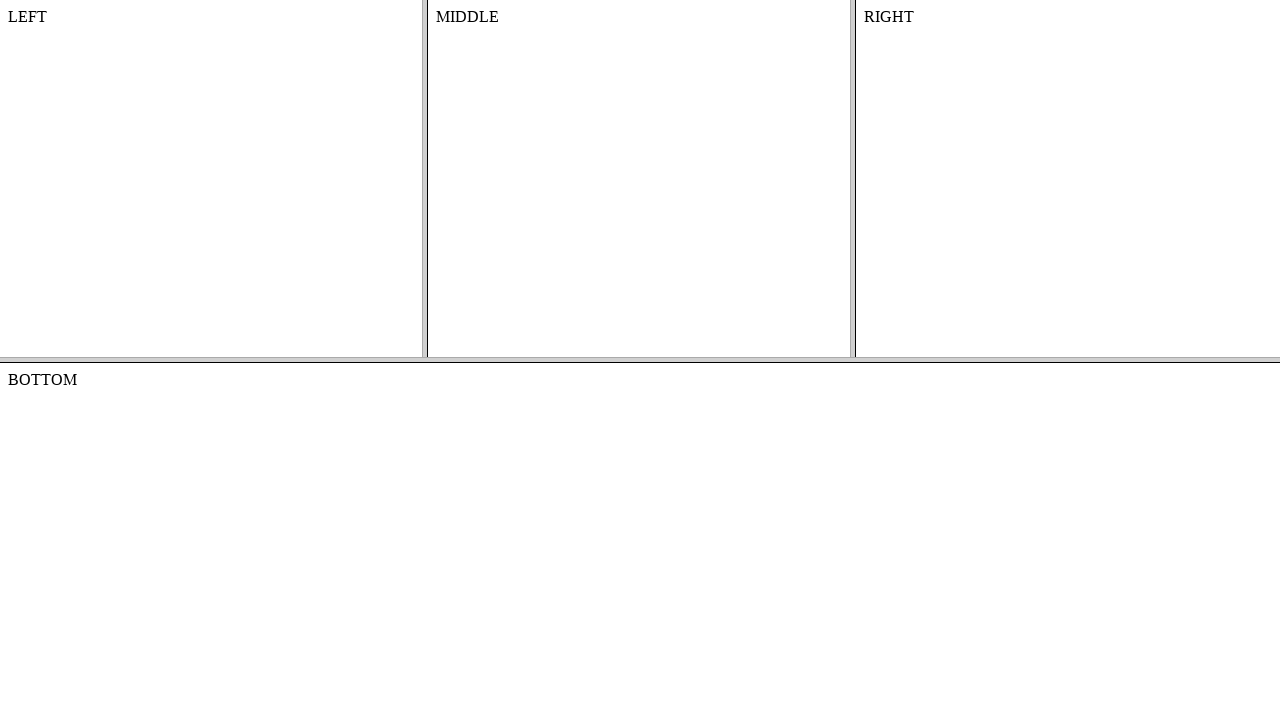

Located left frame within top frame
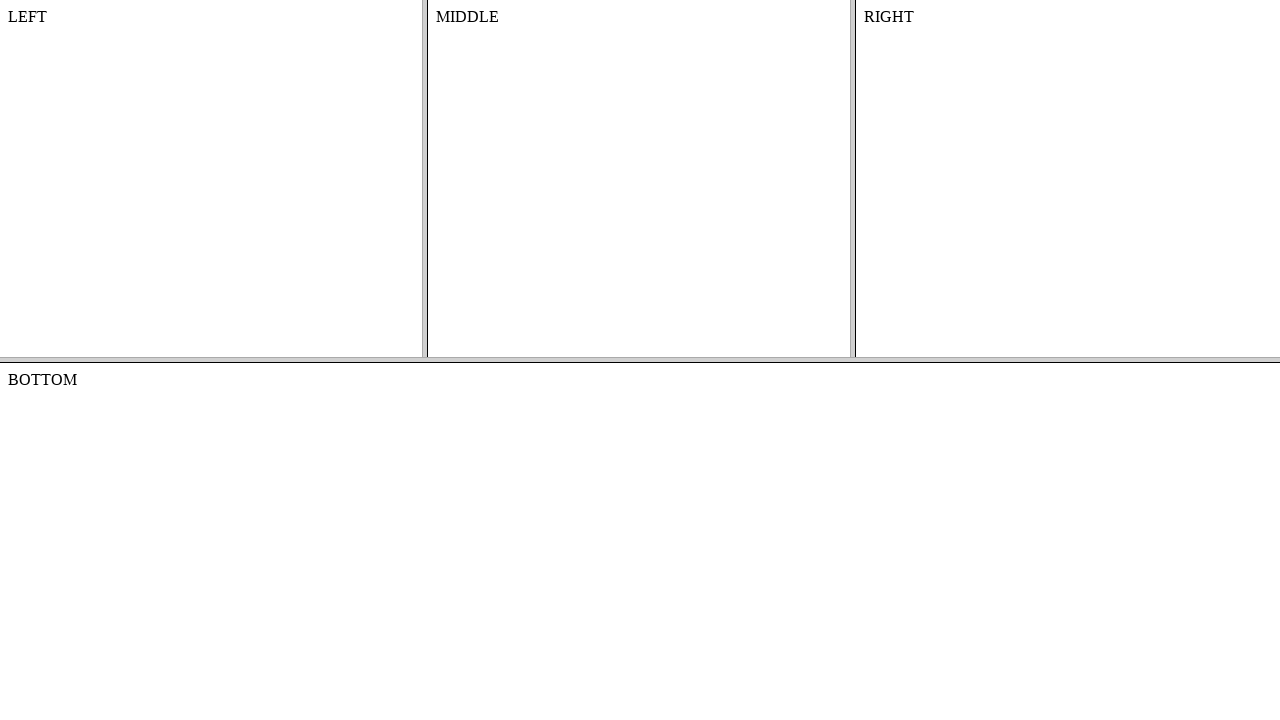

Retrieved text content from left frame: '
    LEFT
    

'
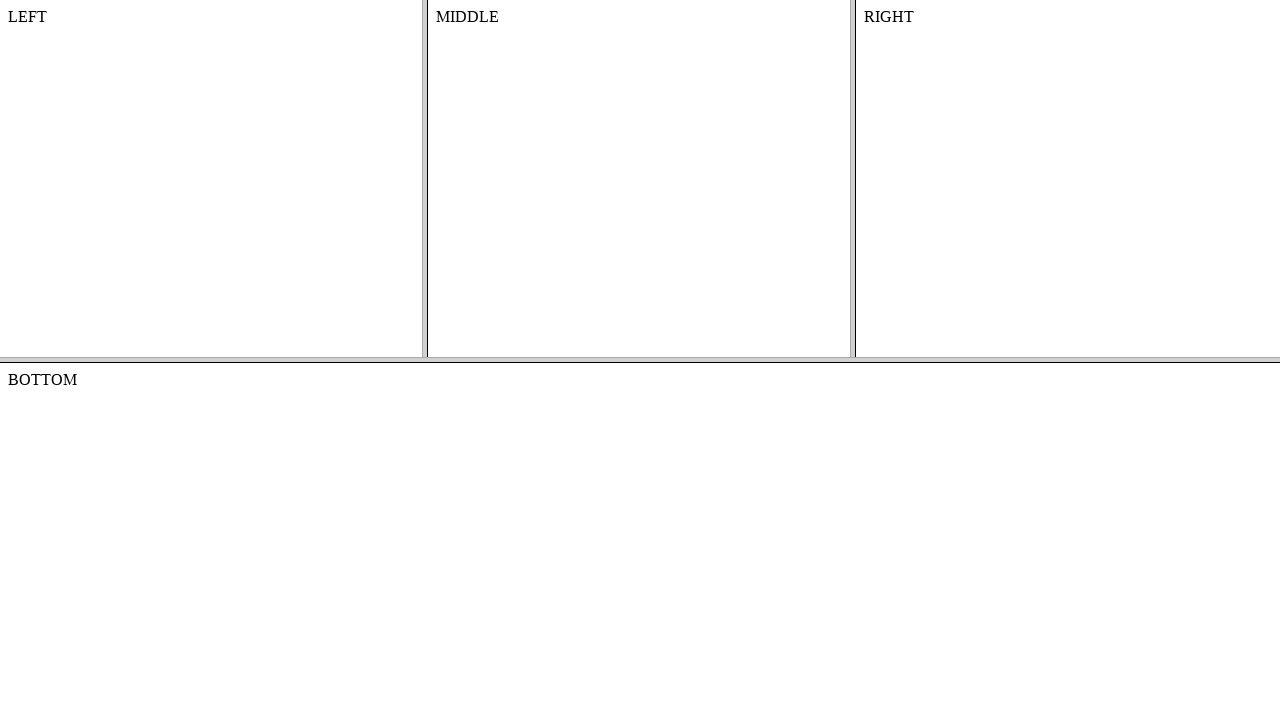

Located middle frame within top frame
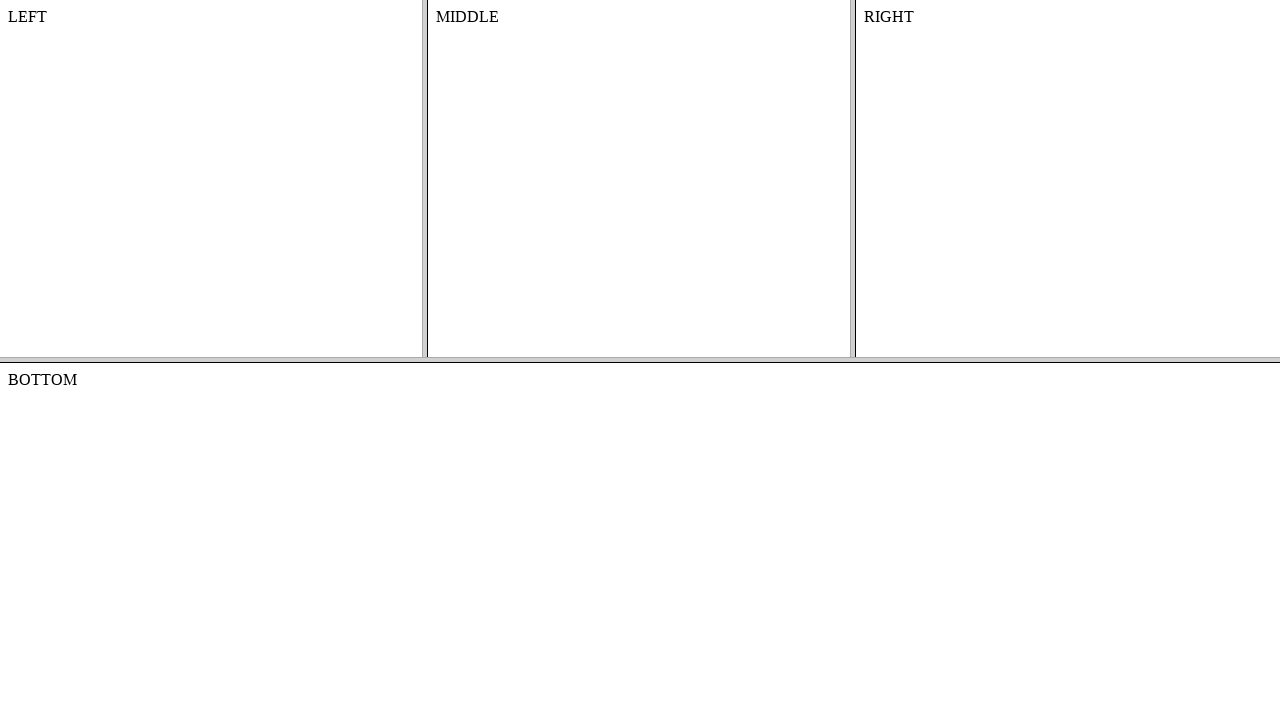

Retrieved text content from middle frame: '
        MIDDLE
    

'
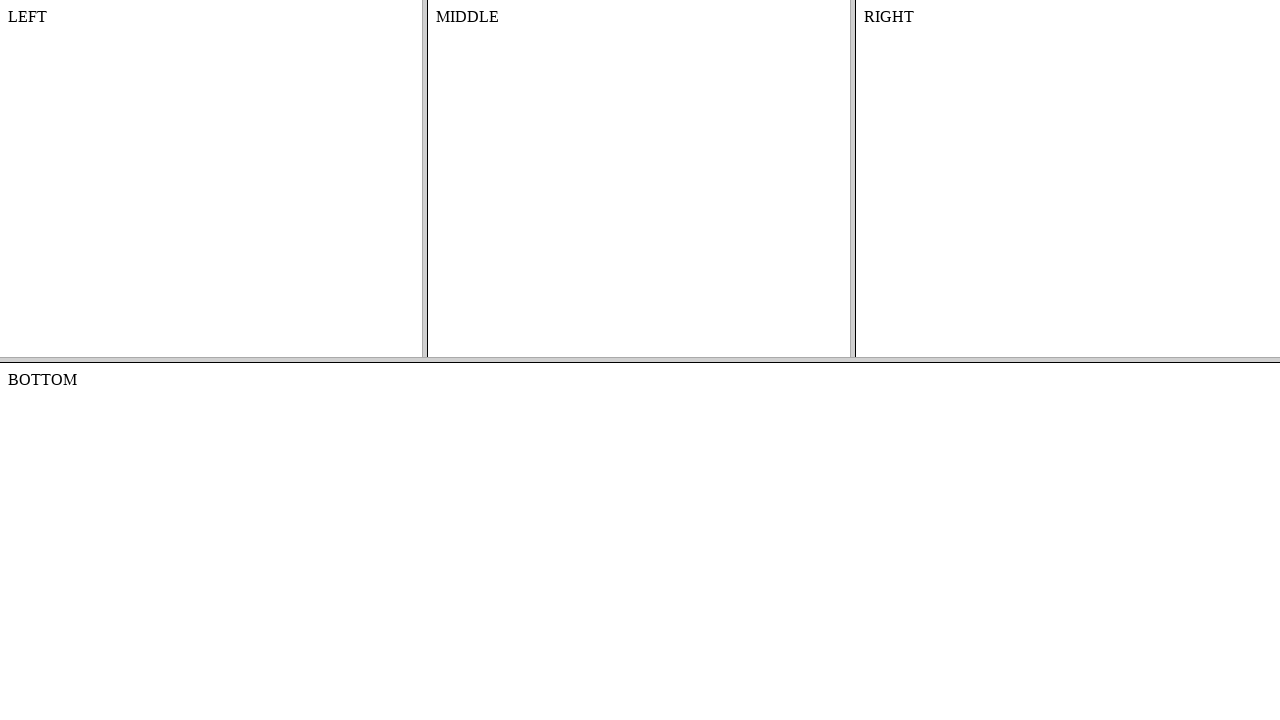

Located right frame within top frame
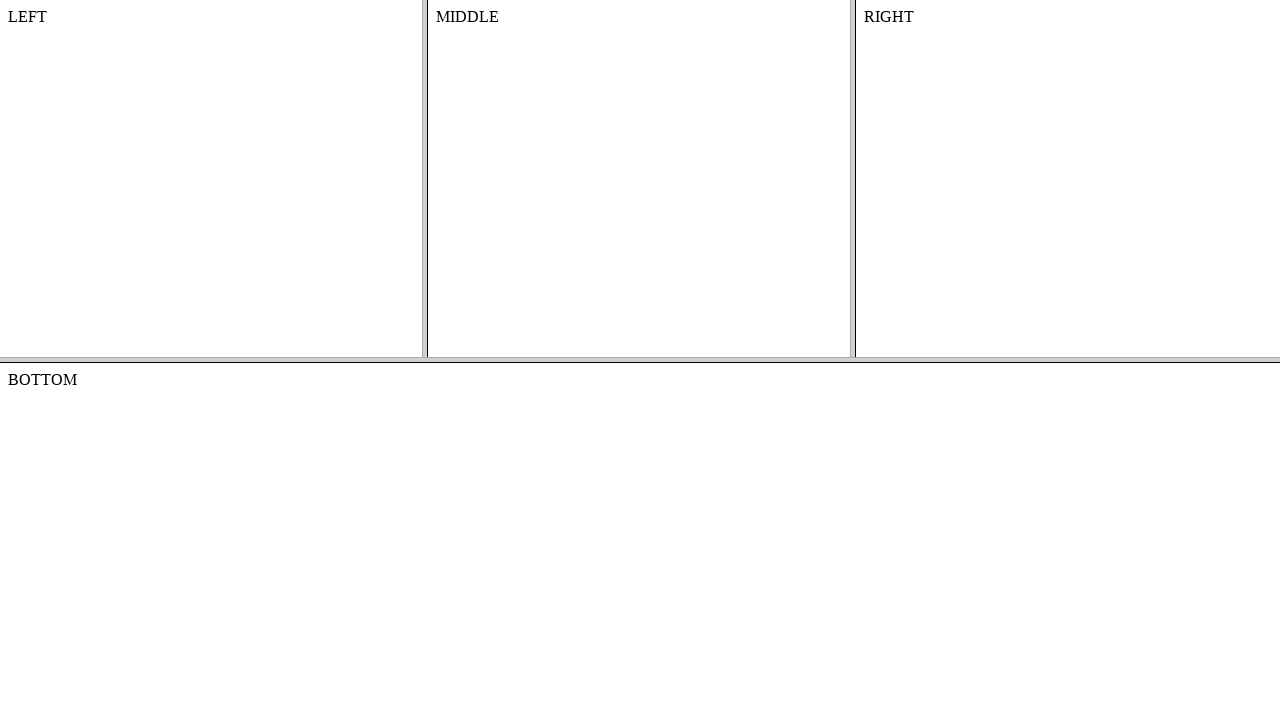

Retrieved text content from right frame: '
    RIGHT
    

'
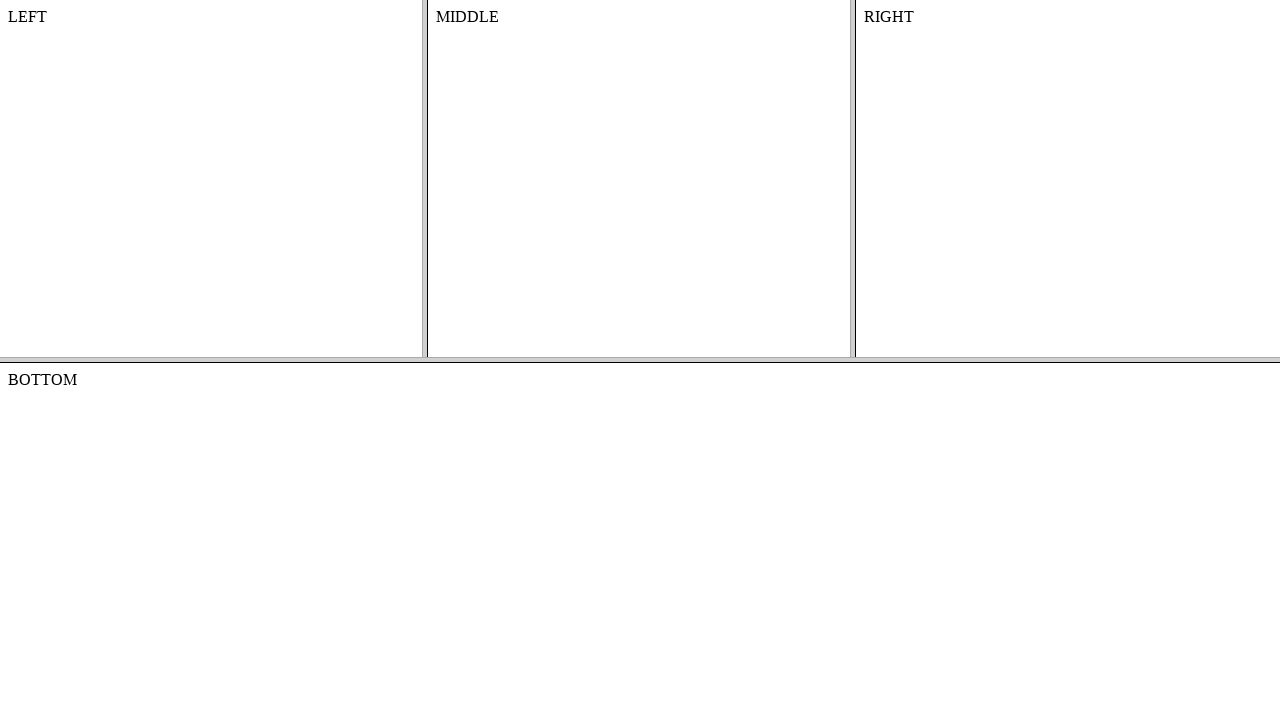

Located bottom frame
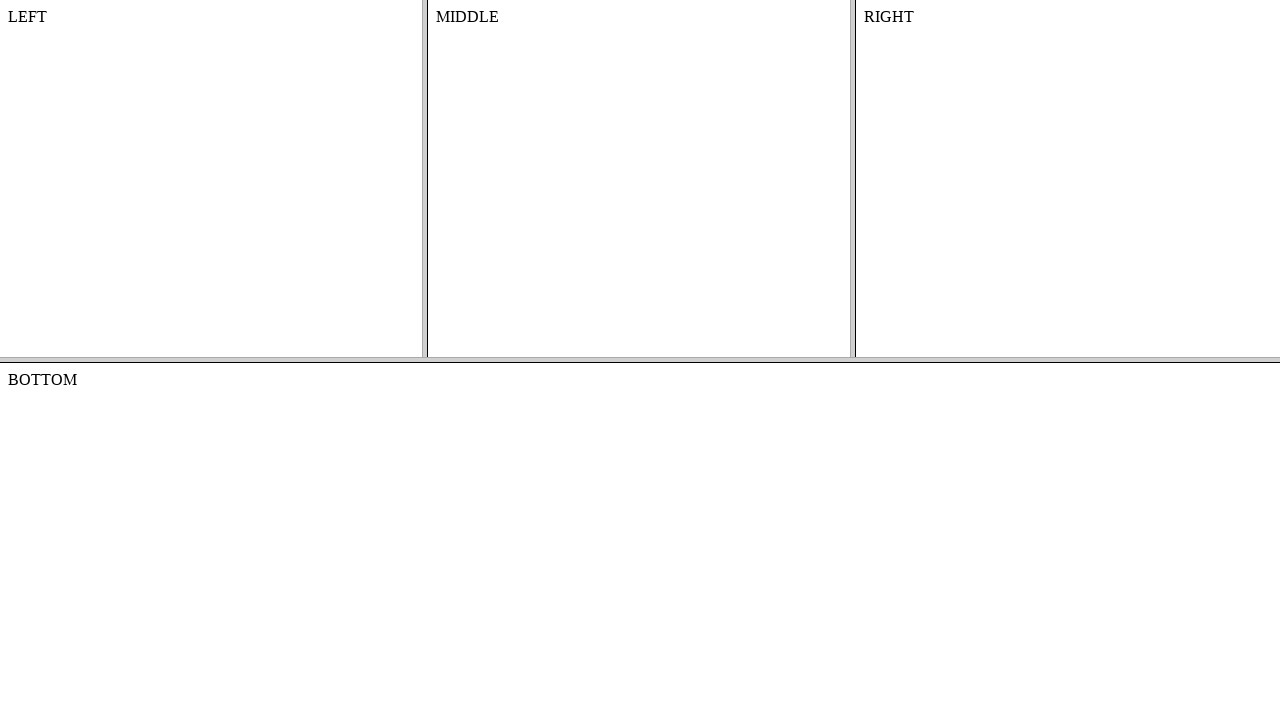

Retrieved text content from bottom frame: 'BOTTOM
'
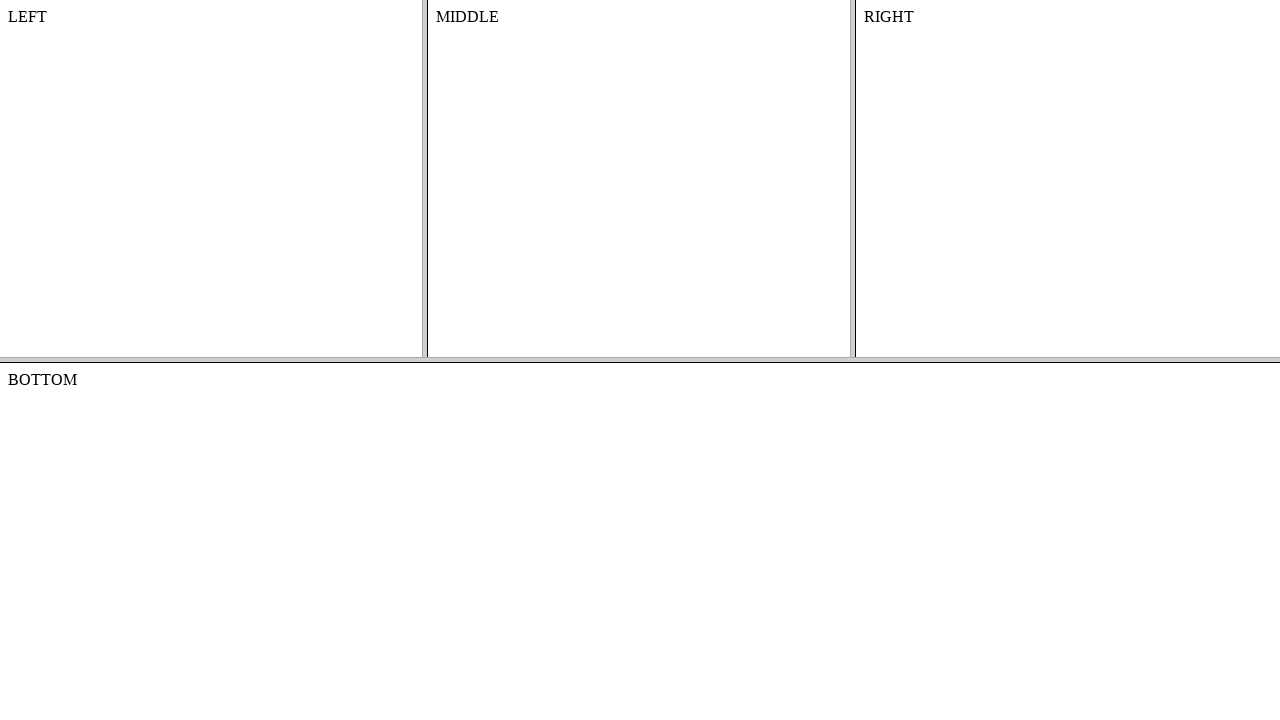

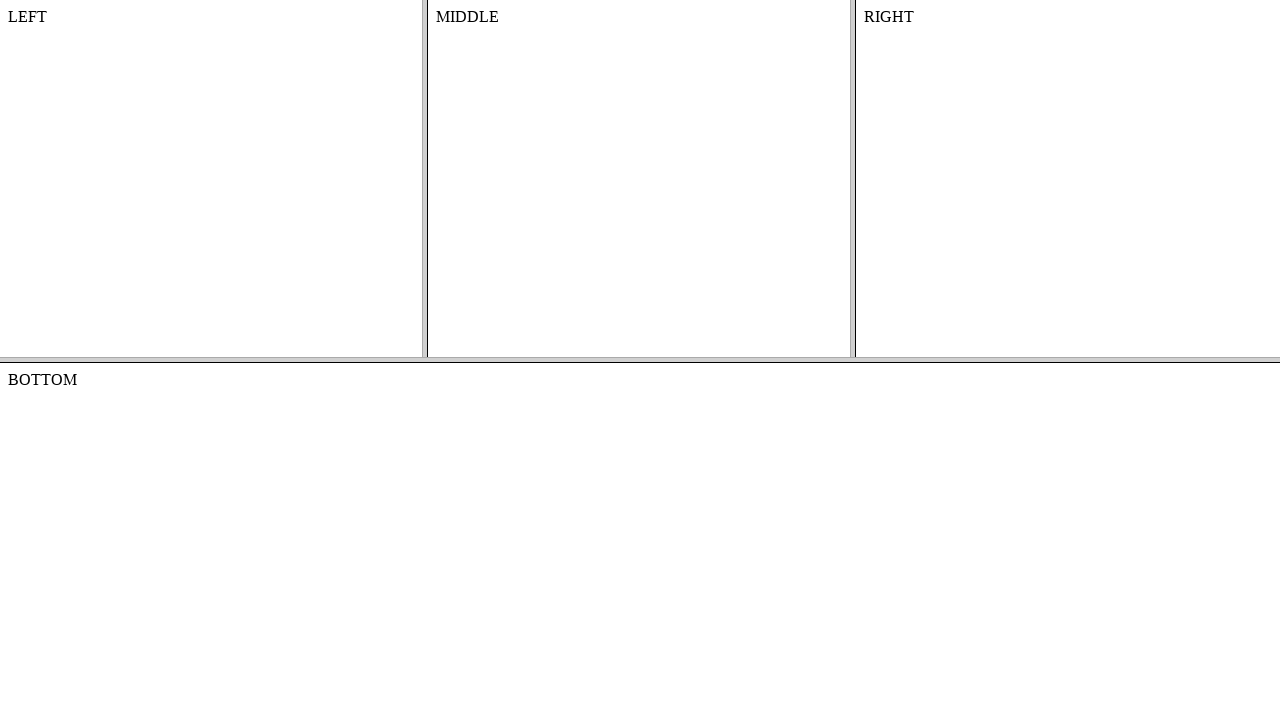